Tests adding specific vegetable items (Cucumber, Brocolli, Beetroot) to a shopping cart on an e-commerce practice site by finding products by name and clicking their "Add to cart" buttons.

Starting URL: https://rahulshettyacademy.com/seleniumPractise/#/

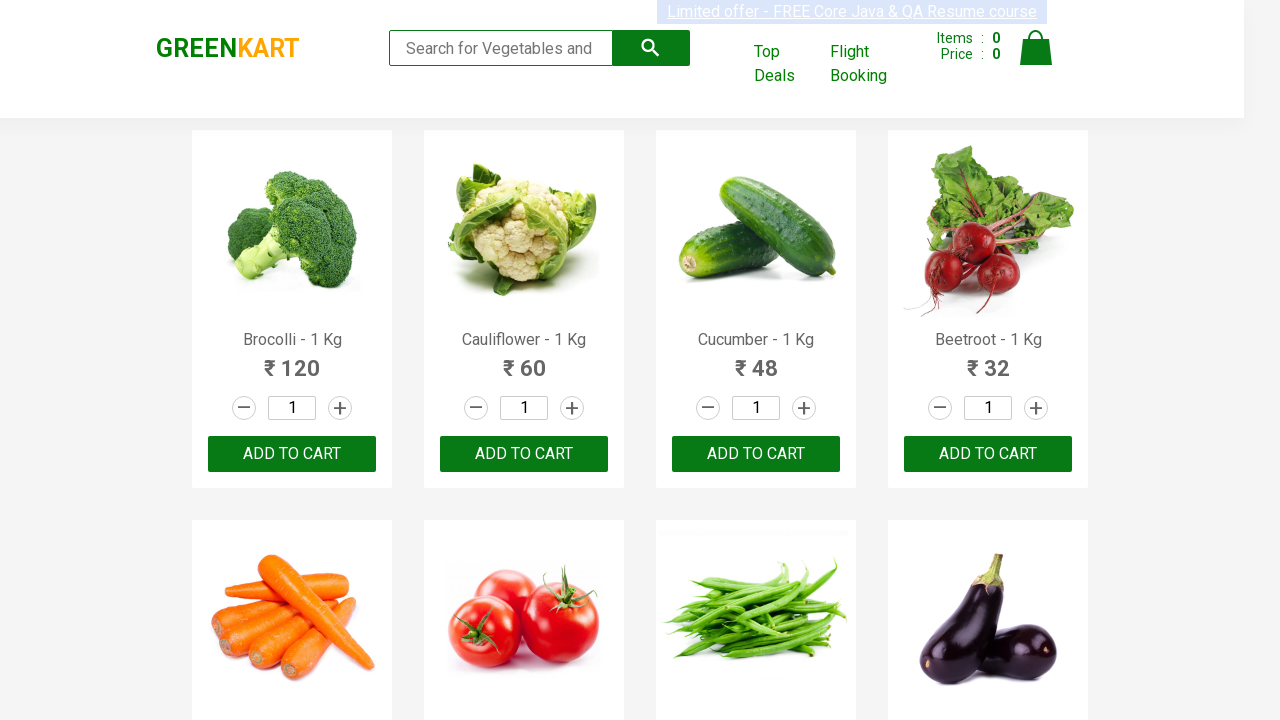

Waited for products to load on the page
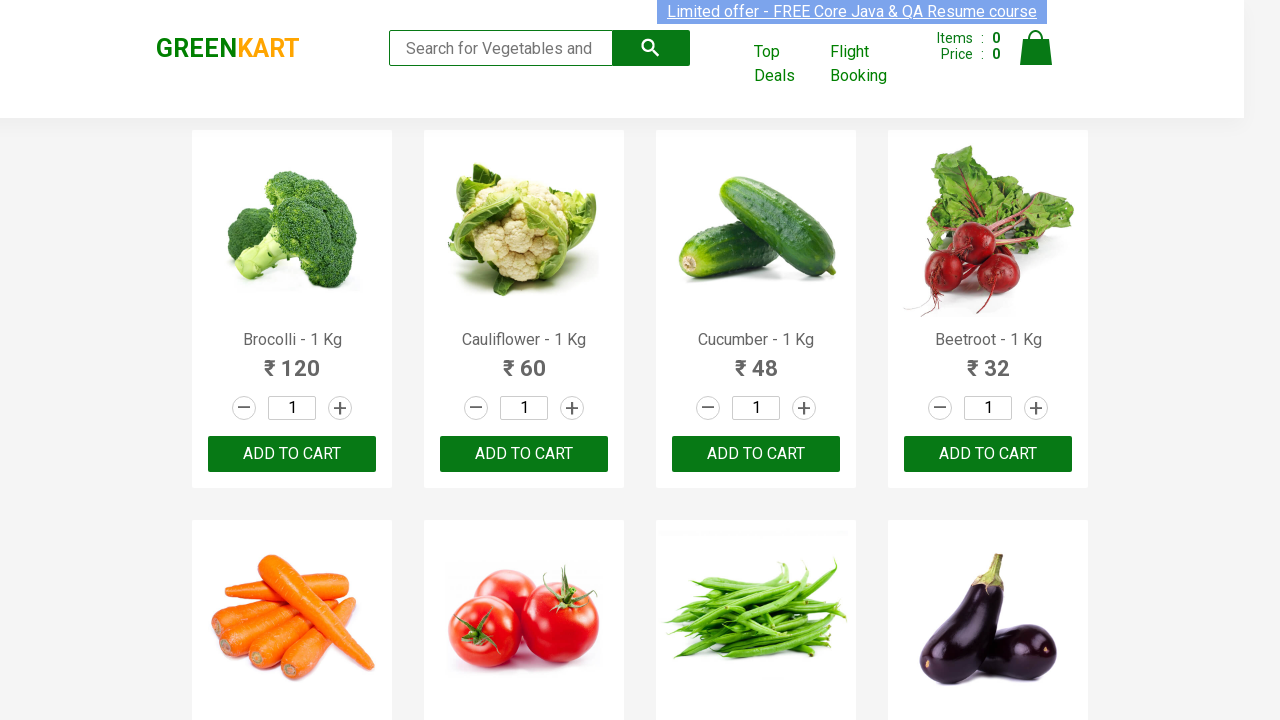

Retrieved all product elements from the page
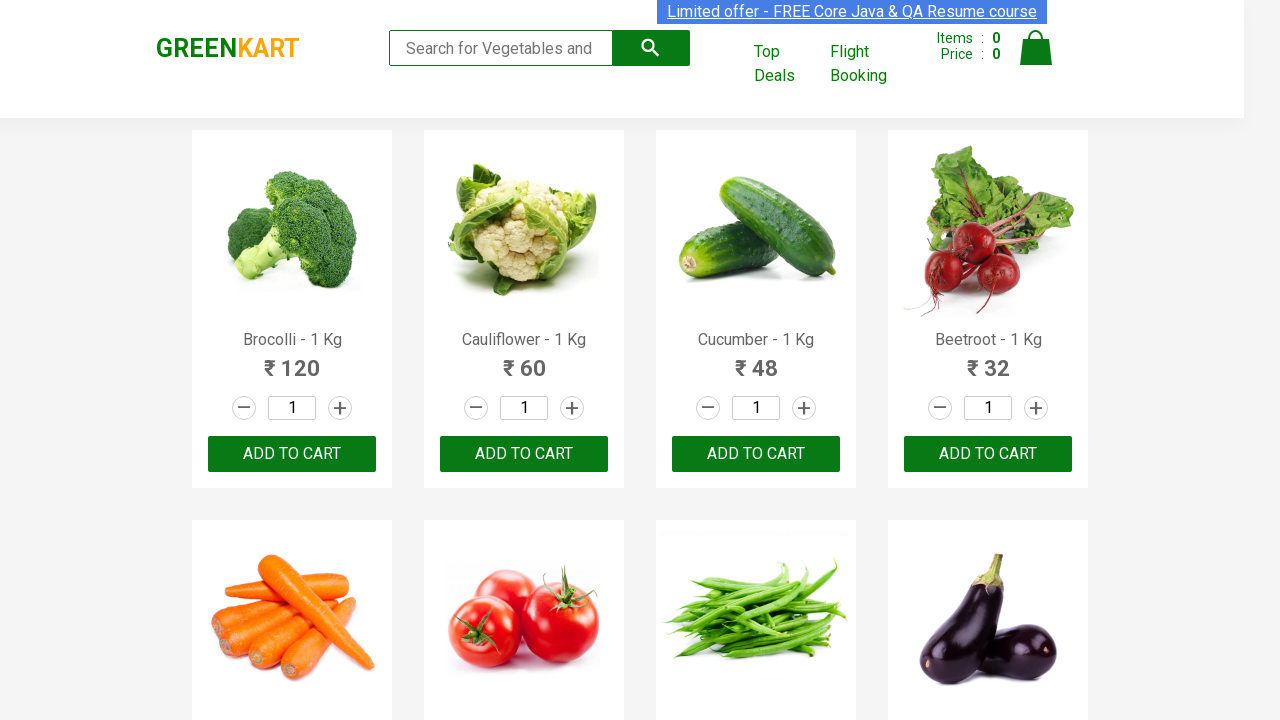

Added 'Brocolli' to cart at (292, 454) on .product >> nth=0 >> button
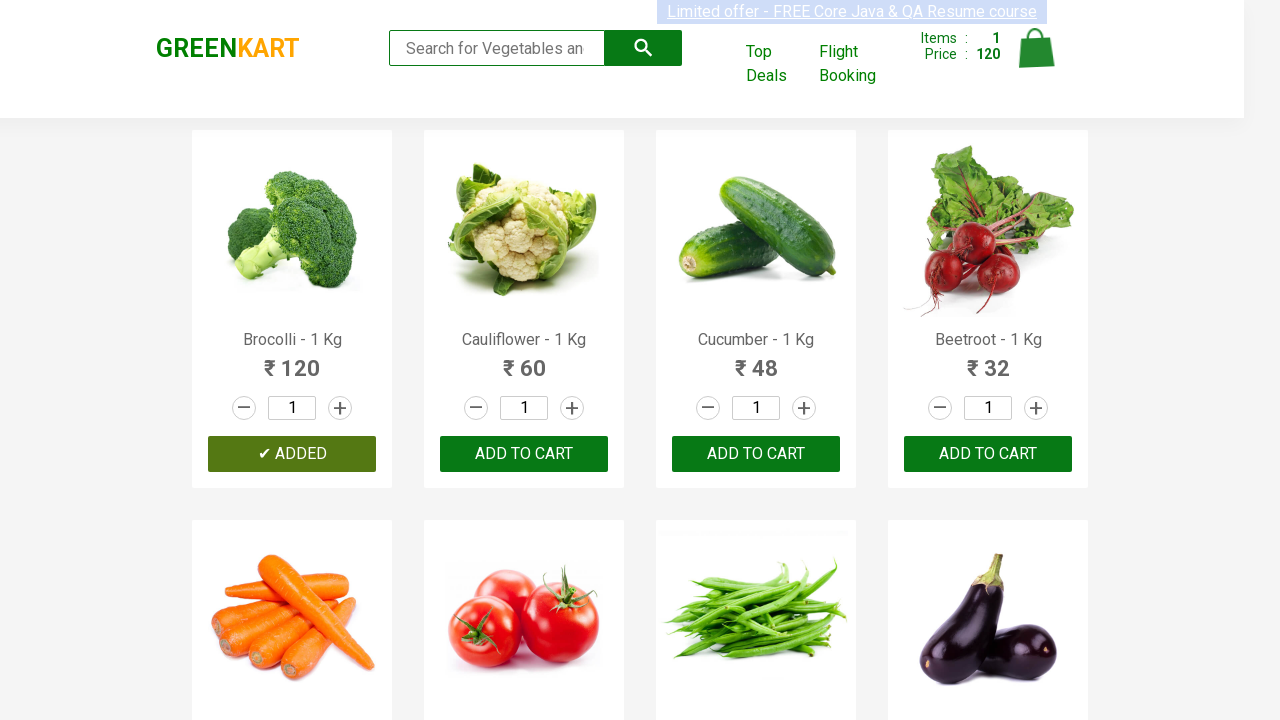

Added 'Cucumber' to cart at (756, 454) on .product >> nth=2 >> button
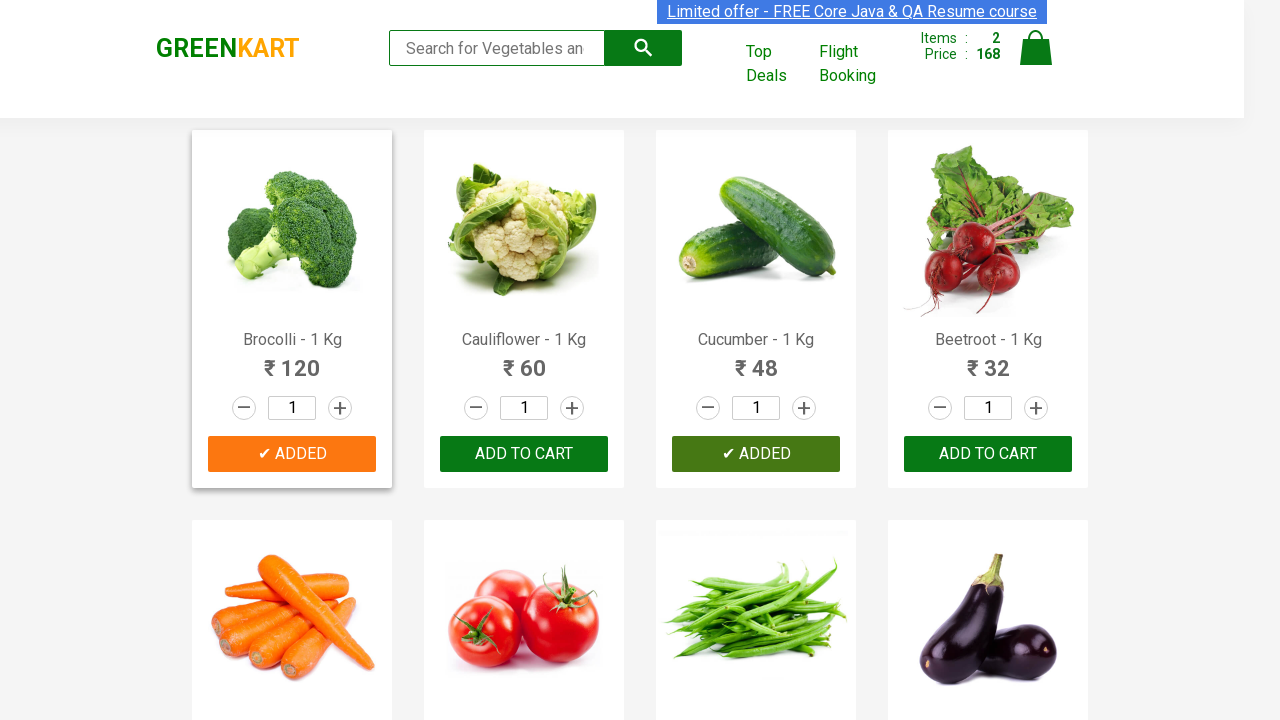

Added 'Beetroot' to cart at (988, 454) on .product >> nth=3 >> button
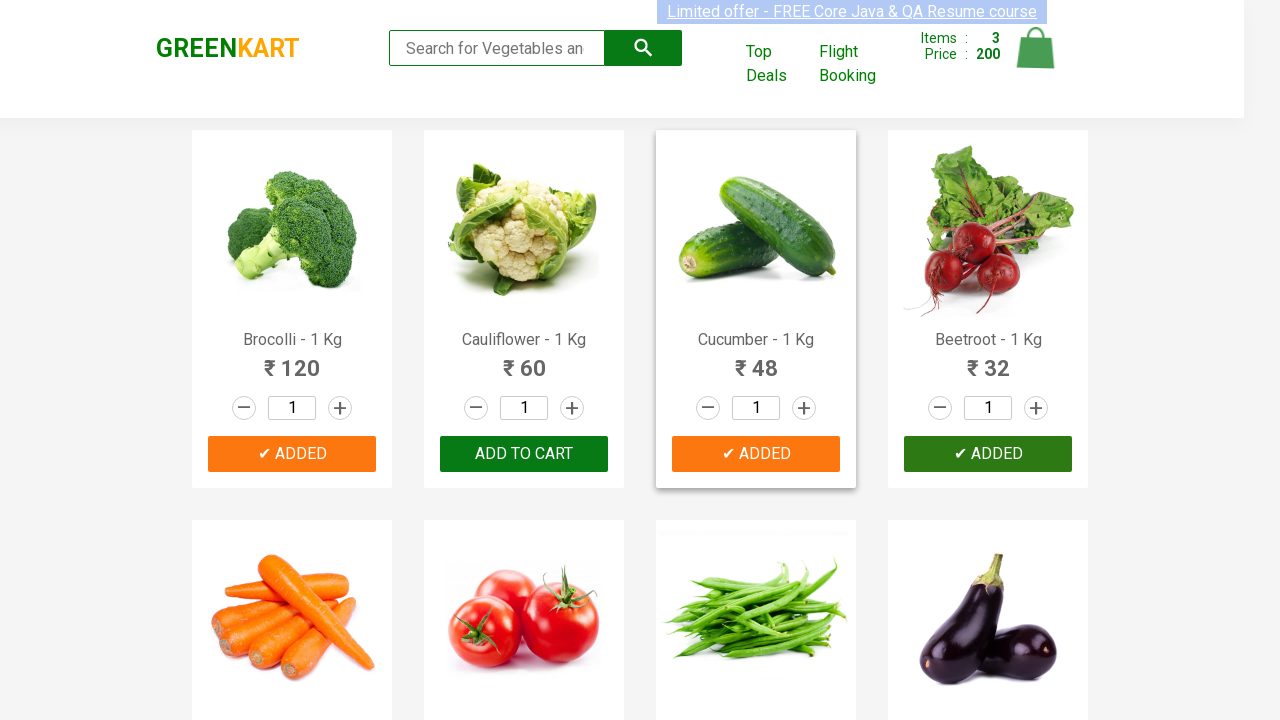

Waited for cart to update after adding all items
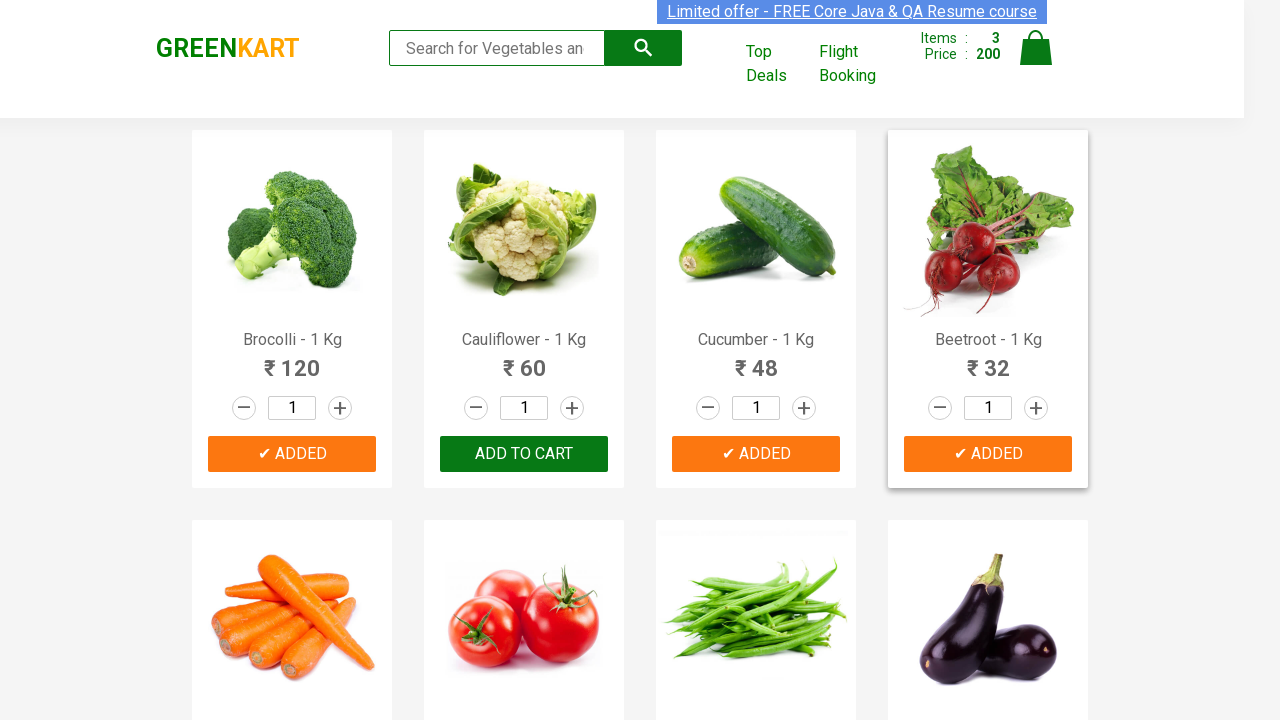

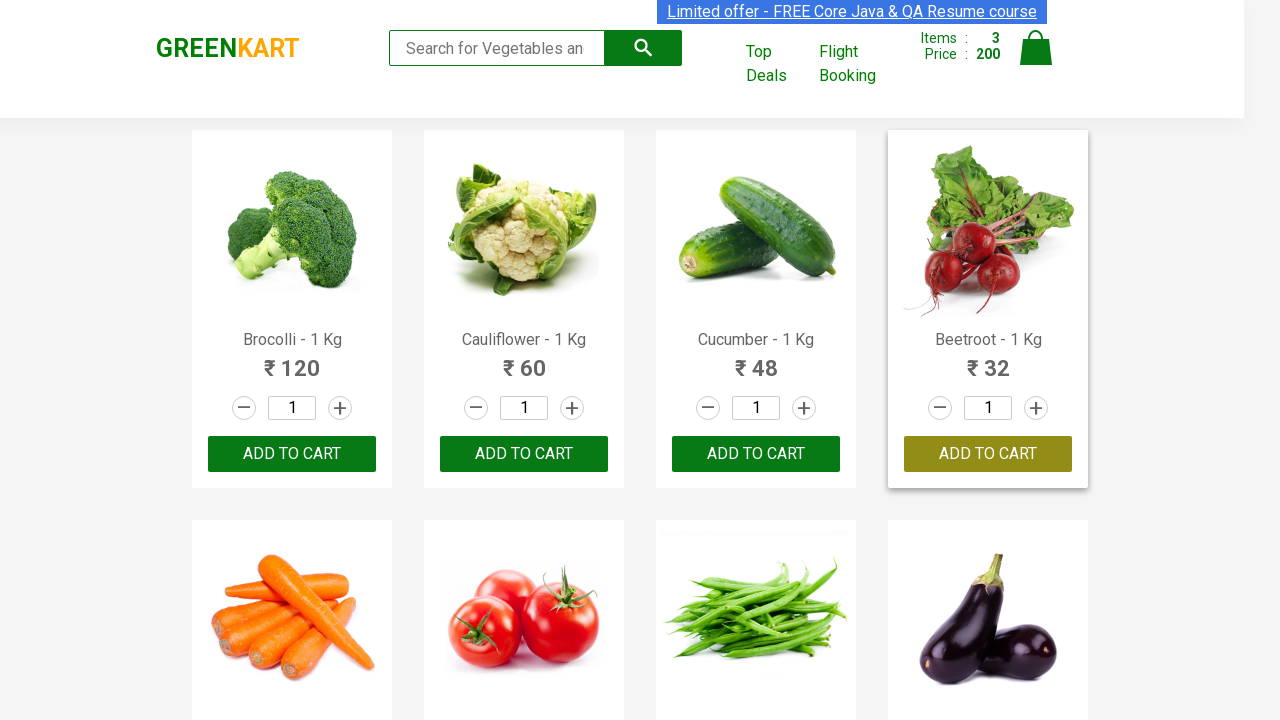